Tests dynamic content functionality by clicking a generate button and waiting for specific text ("release") to appear in a designated element.

Starting URL: https://training-support.net/webelements/dynamic-content

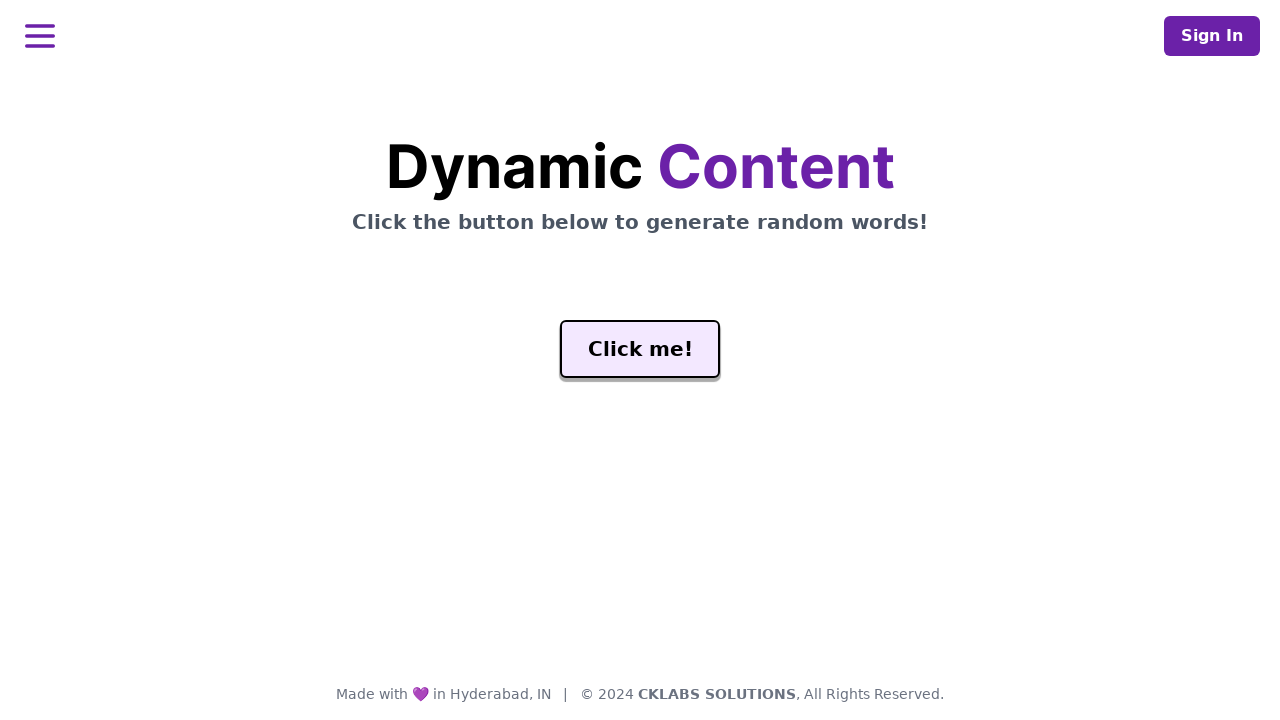

Navigated to dynamic content test page
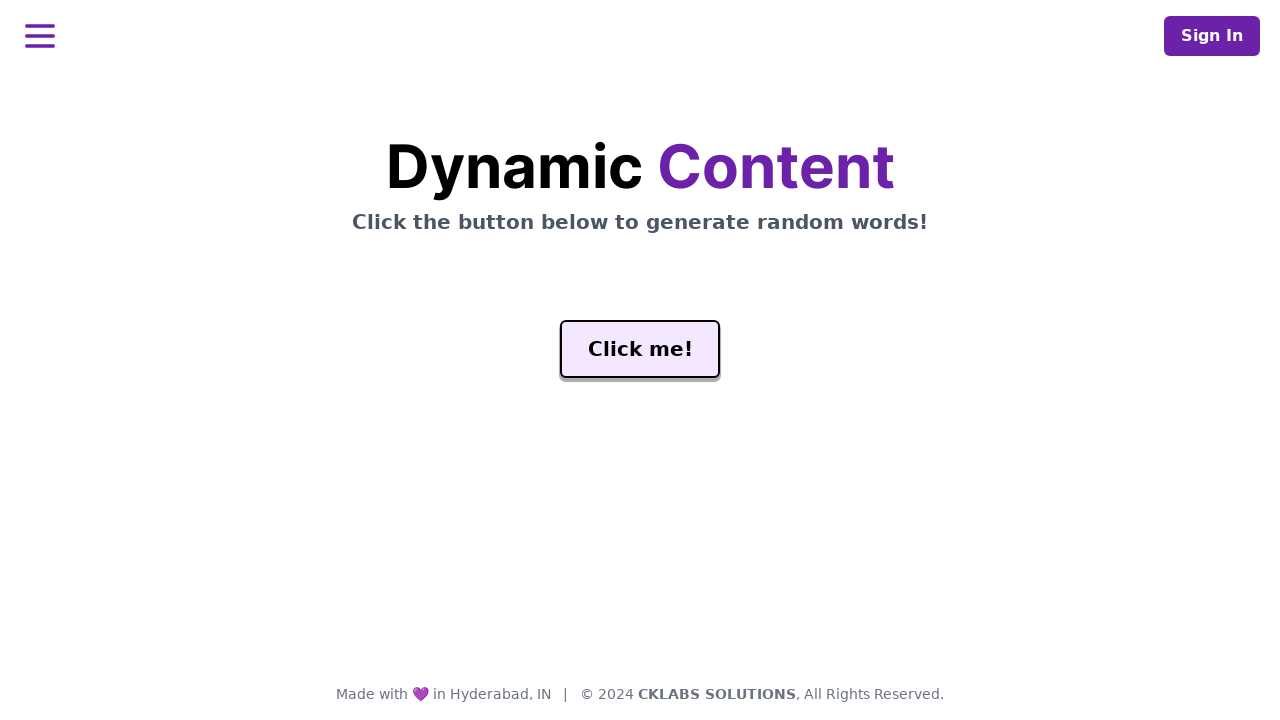

Clicked the generate button at (640, 349) on #genButton
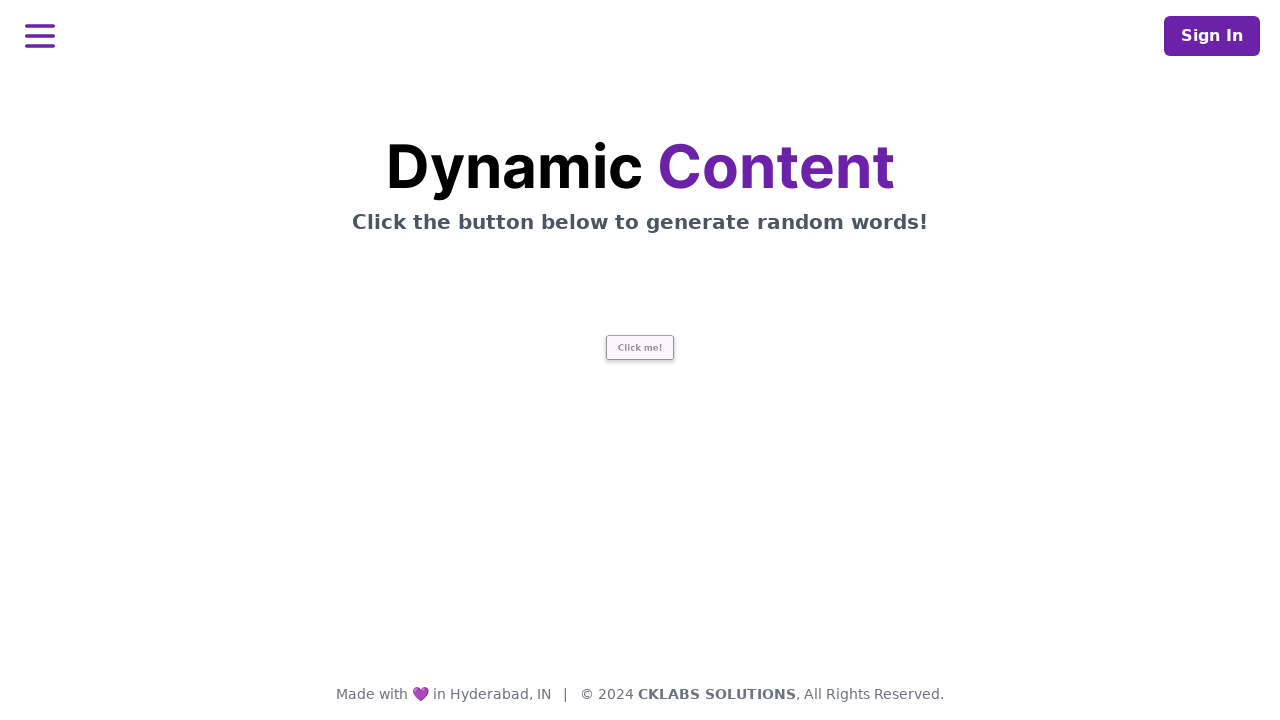

Waited for 'release' text to appear in word element
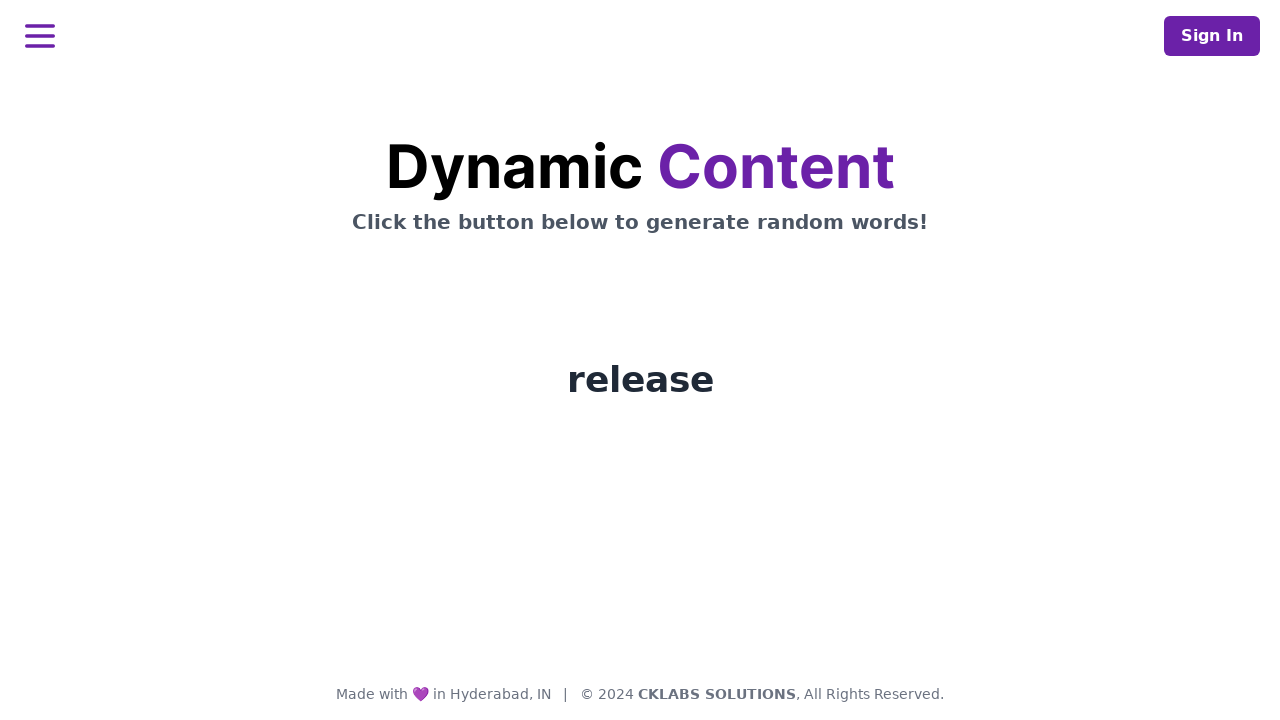

Verified word element is visible and loaded
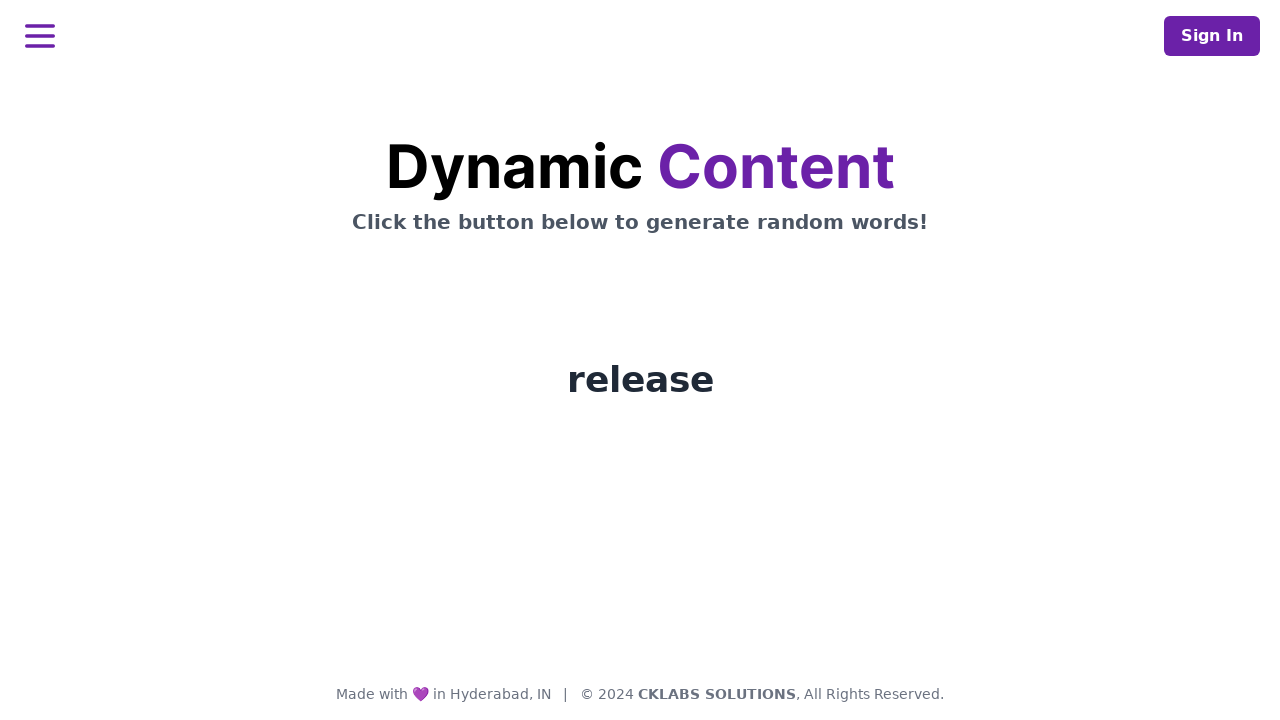

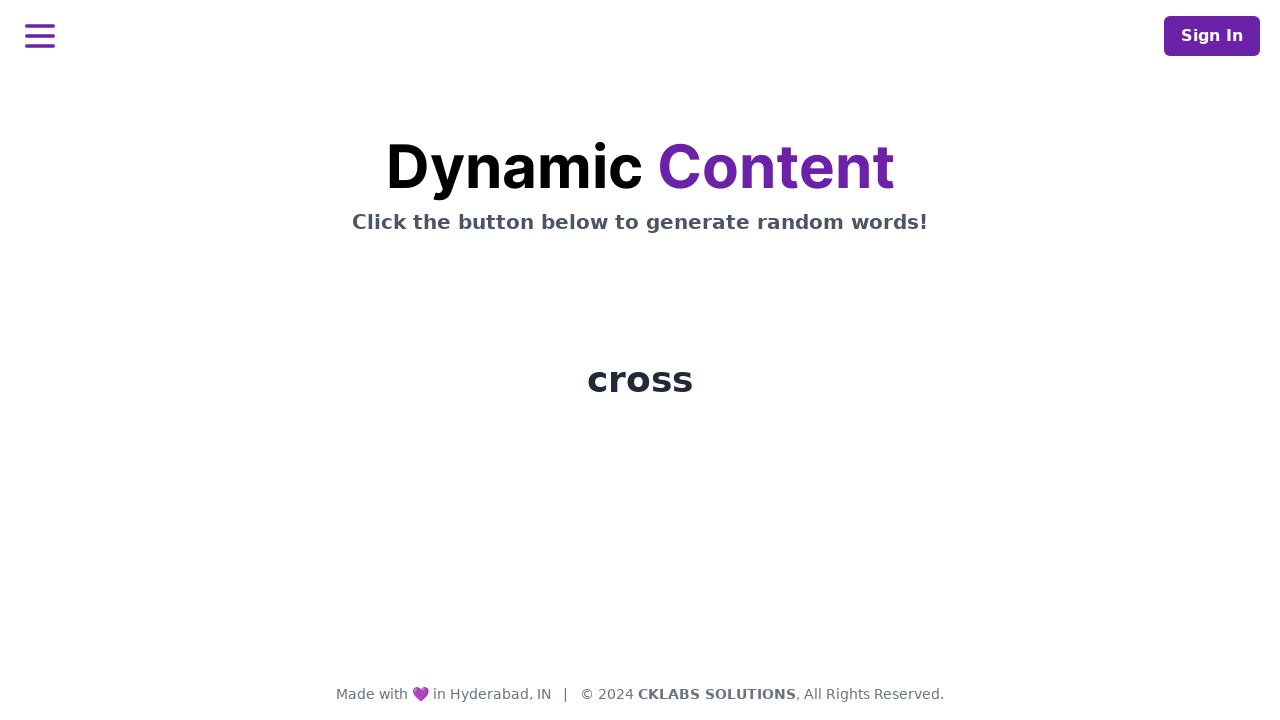